Fills out a registration form with user details including name, address, contact info, gender selection, hobbies, and skills dropdown

Starting URL: https://demo.automationtesting.in/Register.html

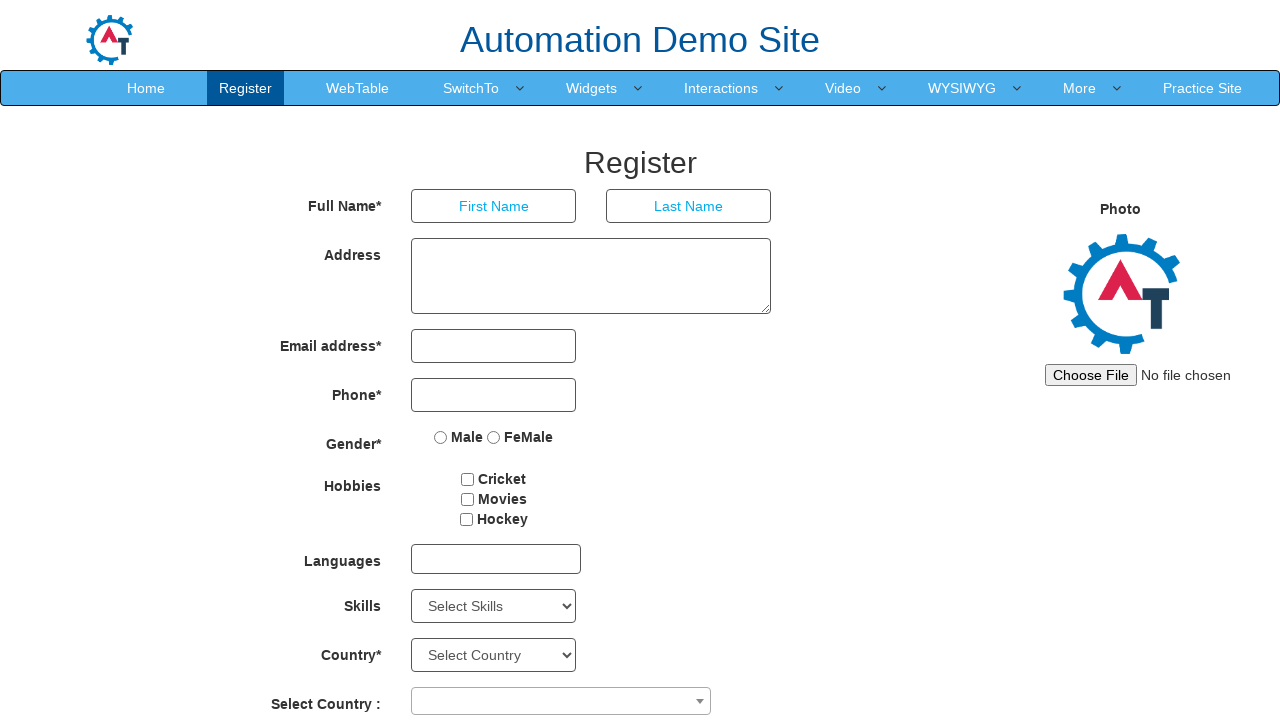

Filled first name field with 'Raj' on xpath=/html/body/section/div/div/div[2]/form/div[1]/div[1]/input
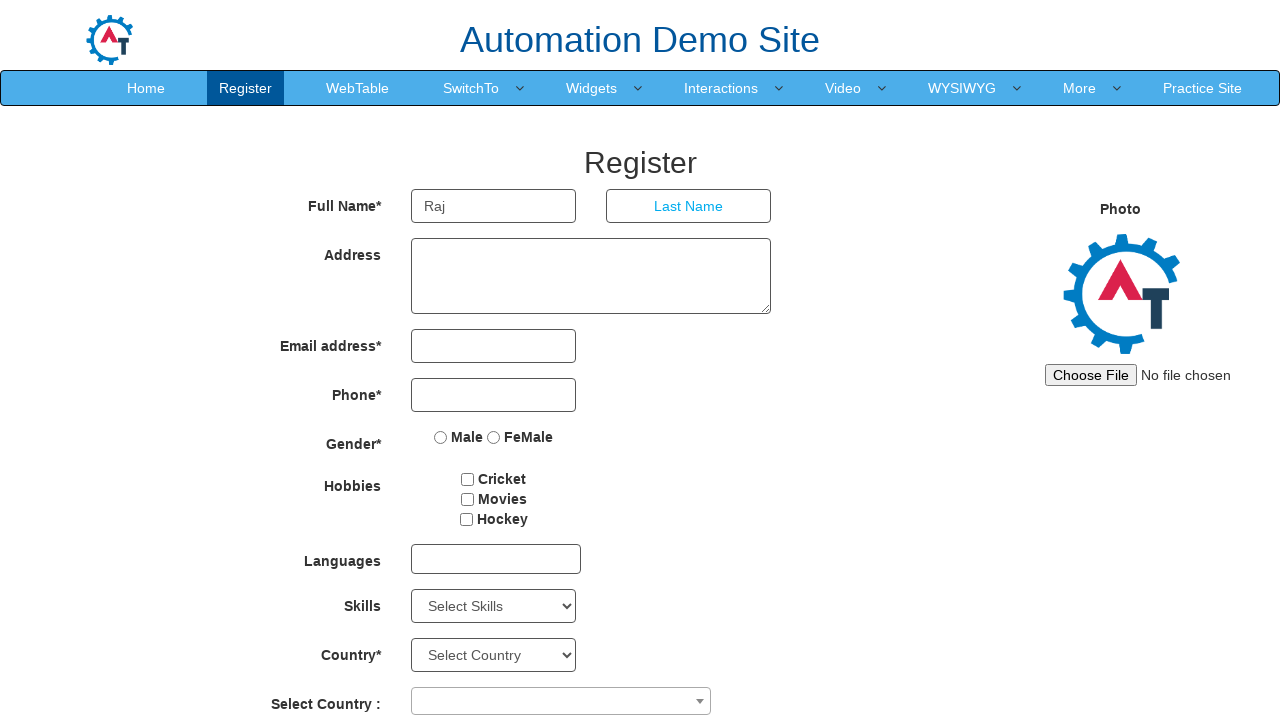

Filled last name field with 'Adhikari' on xpath=/html/body/section/div/div/div[2]/form/div[1]/div[2]/input
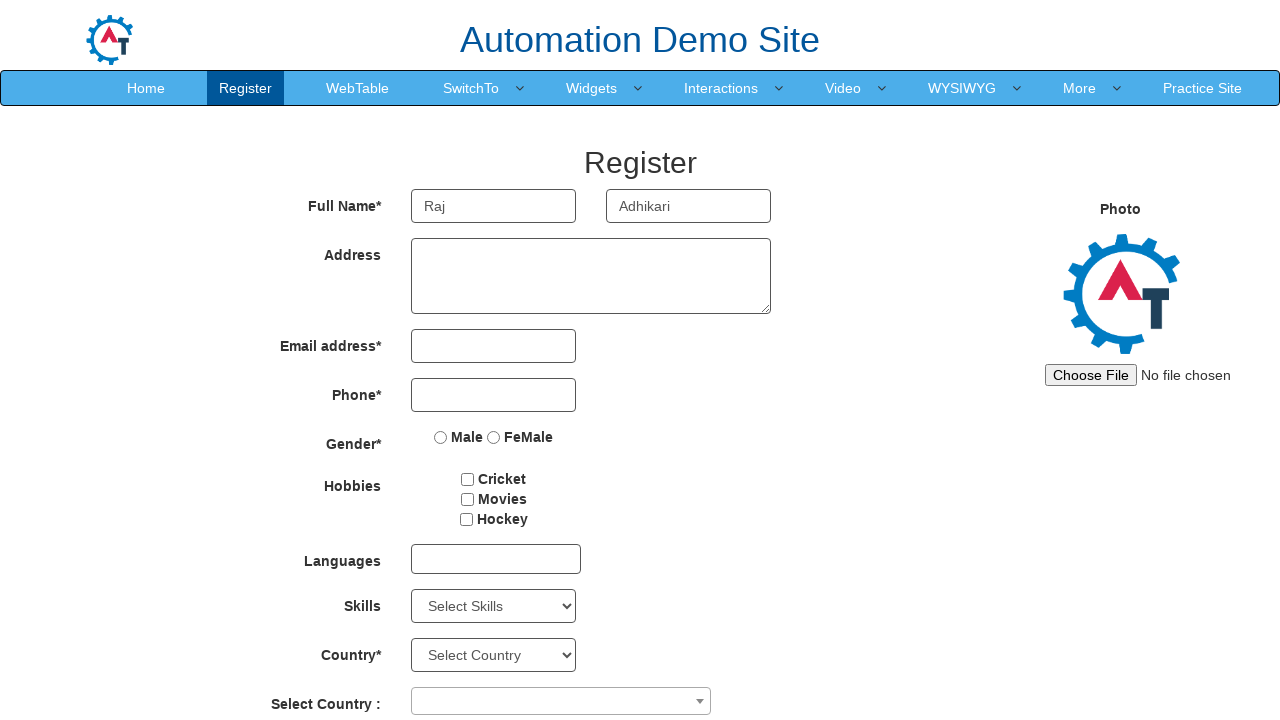

Filled address field with 'Gurgaon' on xpath=/html/body/section/div/div/div[2]/form/div[2]/div/textarea
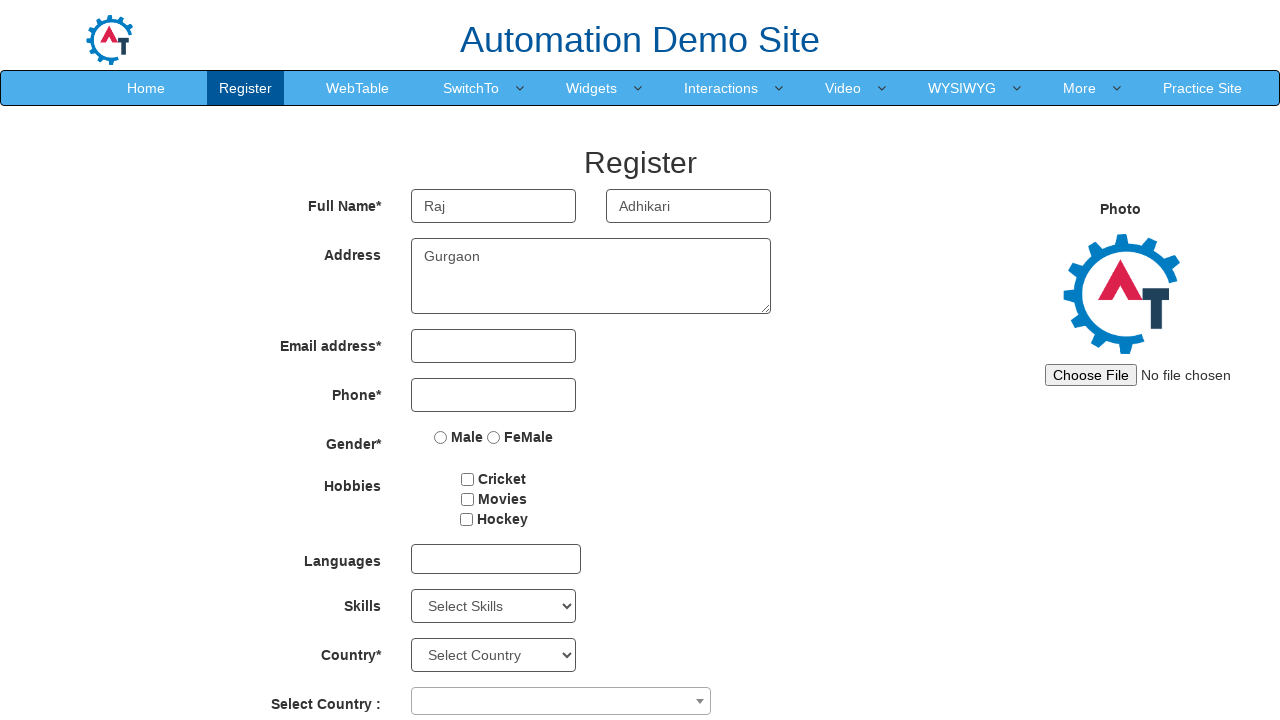

Filled email field with 'user123@gmail.com' on xpath=/html/body/section/div/div/div[2]/form/div[3]/div[1]/input
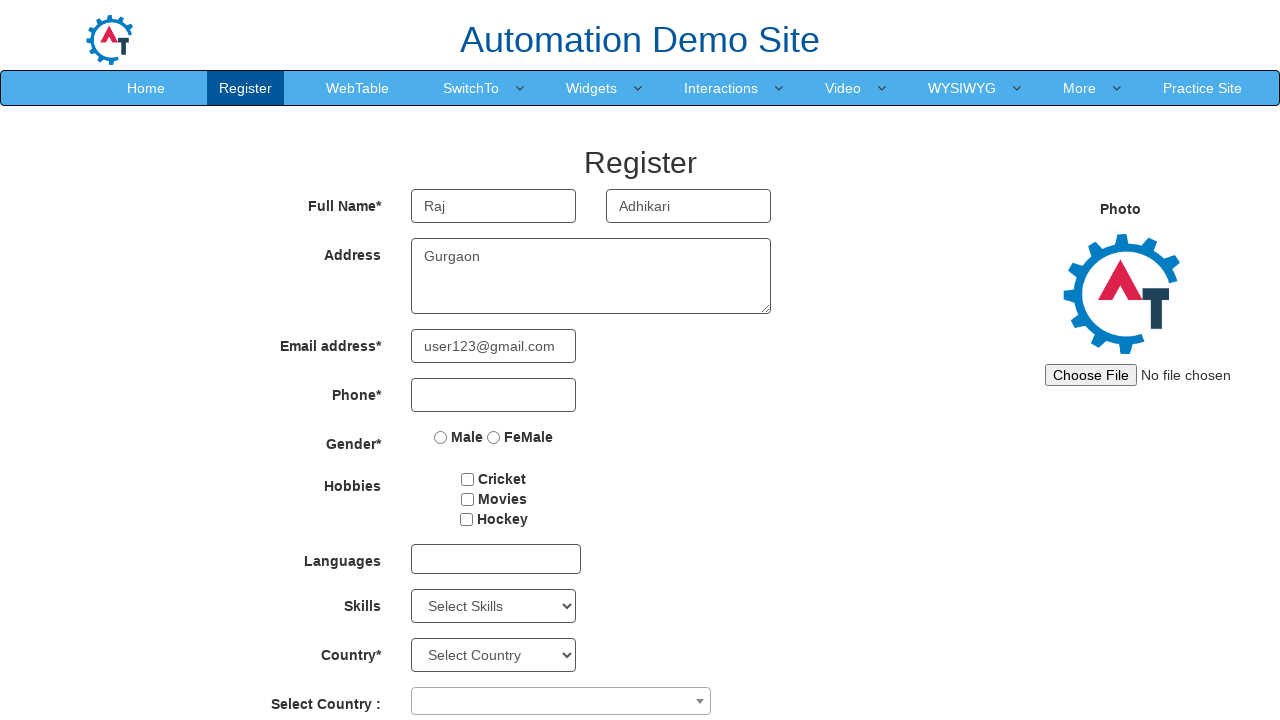

Filled phone field with '9809123456' on xpath=/html/body/section/div/div/div[2]/form/div[4]/div/input
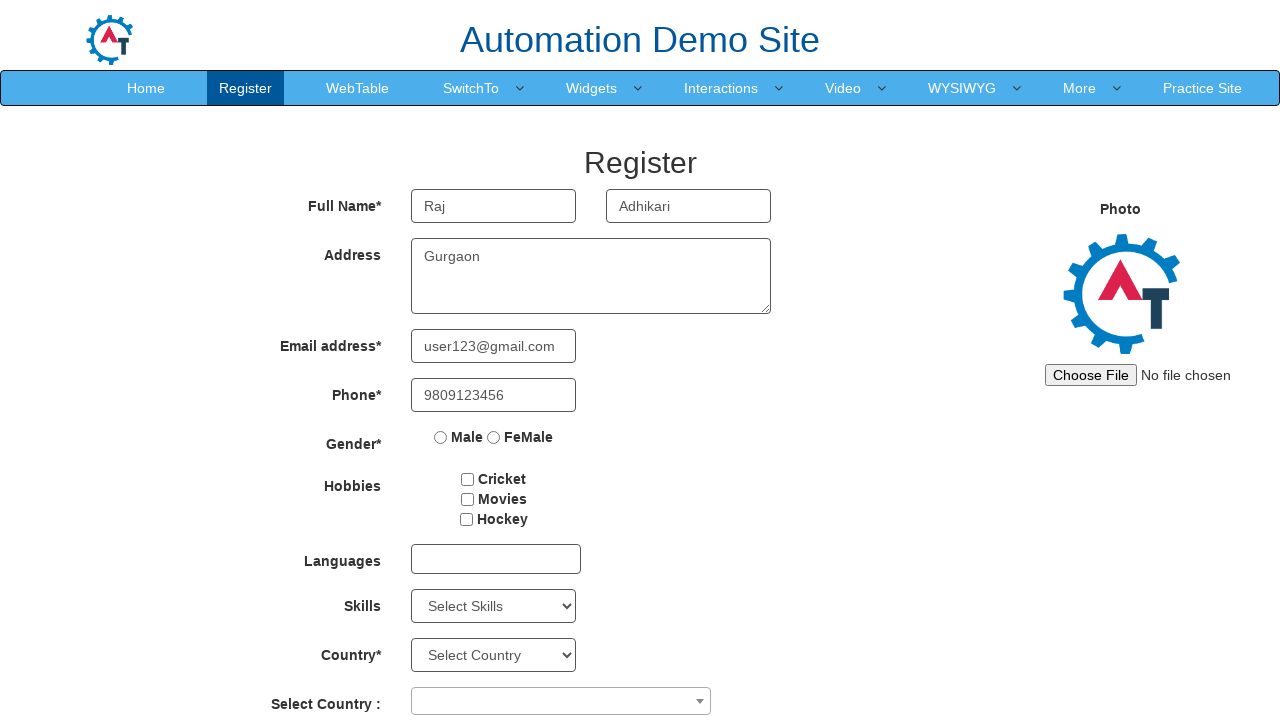

Selected Male gender radio button at (441, 437) on xpath=/html/body/section/div/div/div[2]/form/div[5]/div/label[1]/input
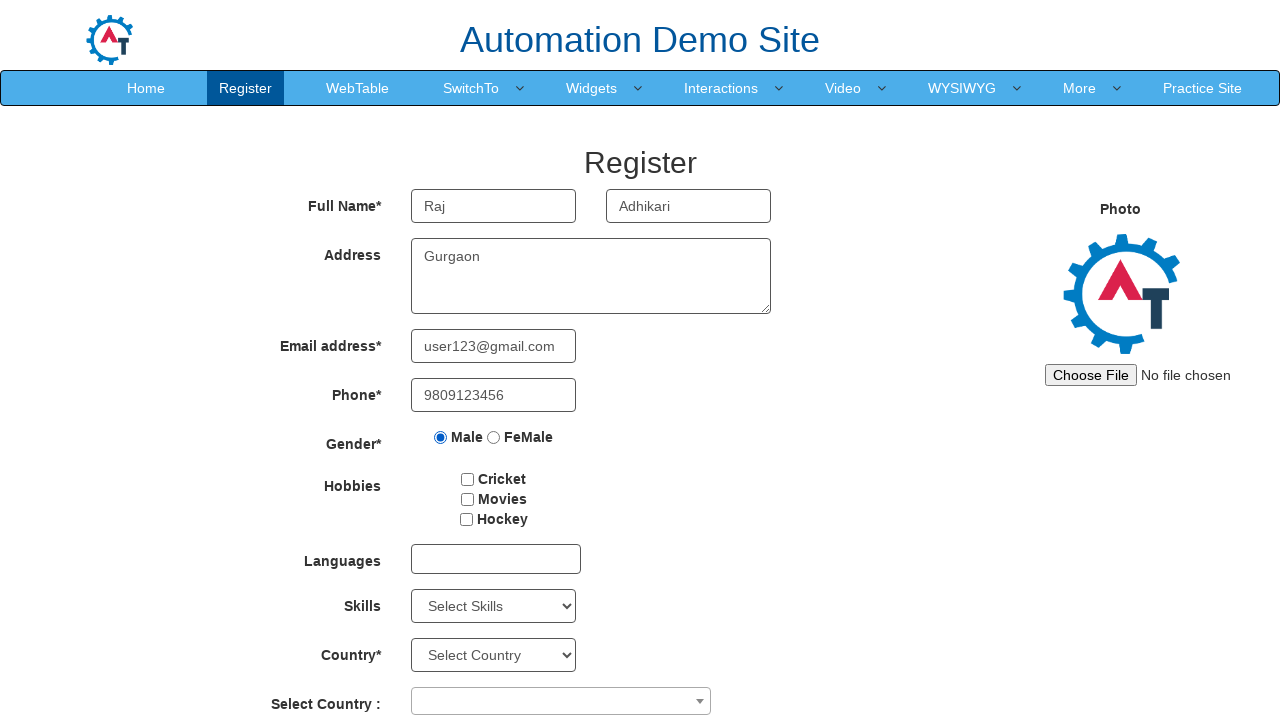

Selected first hobby checkbox at (468, 479) on #checkbox1
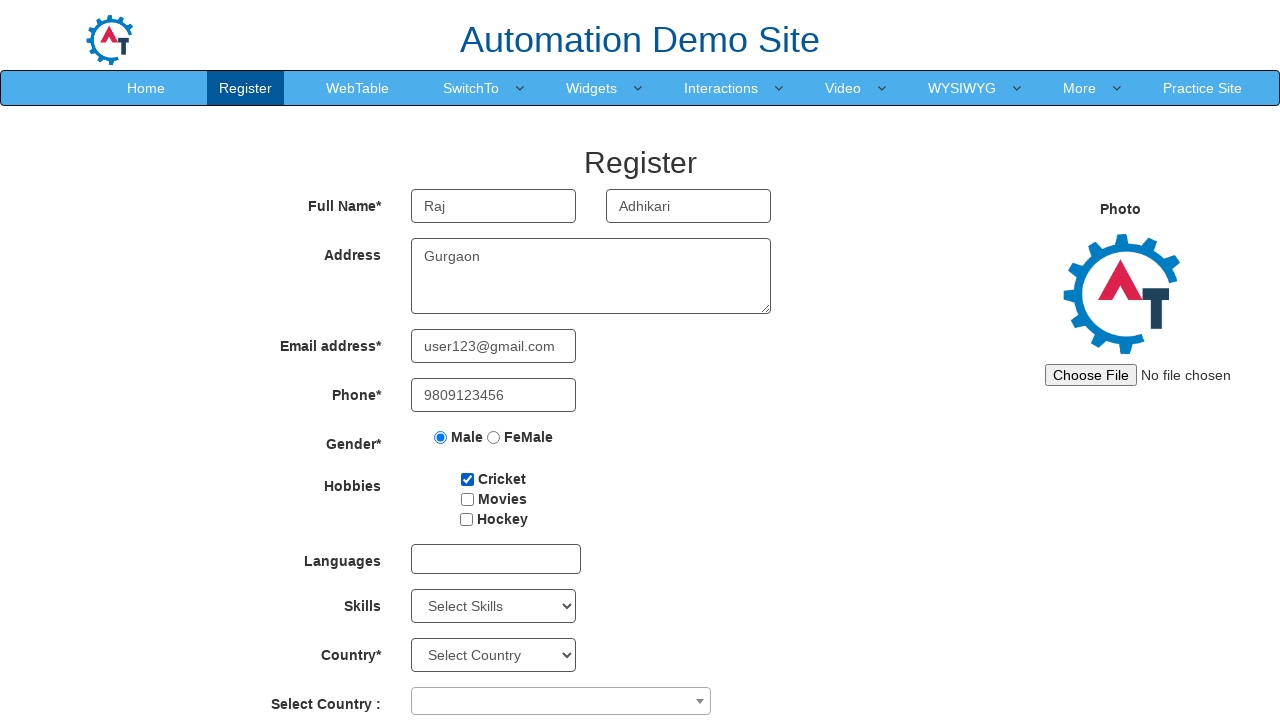

Selected second hobby checkbox at (467, 499) on #checkbox2
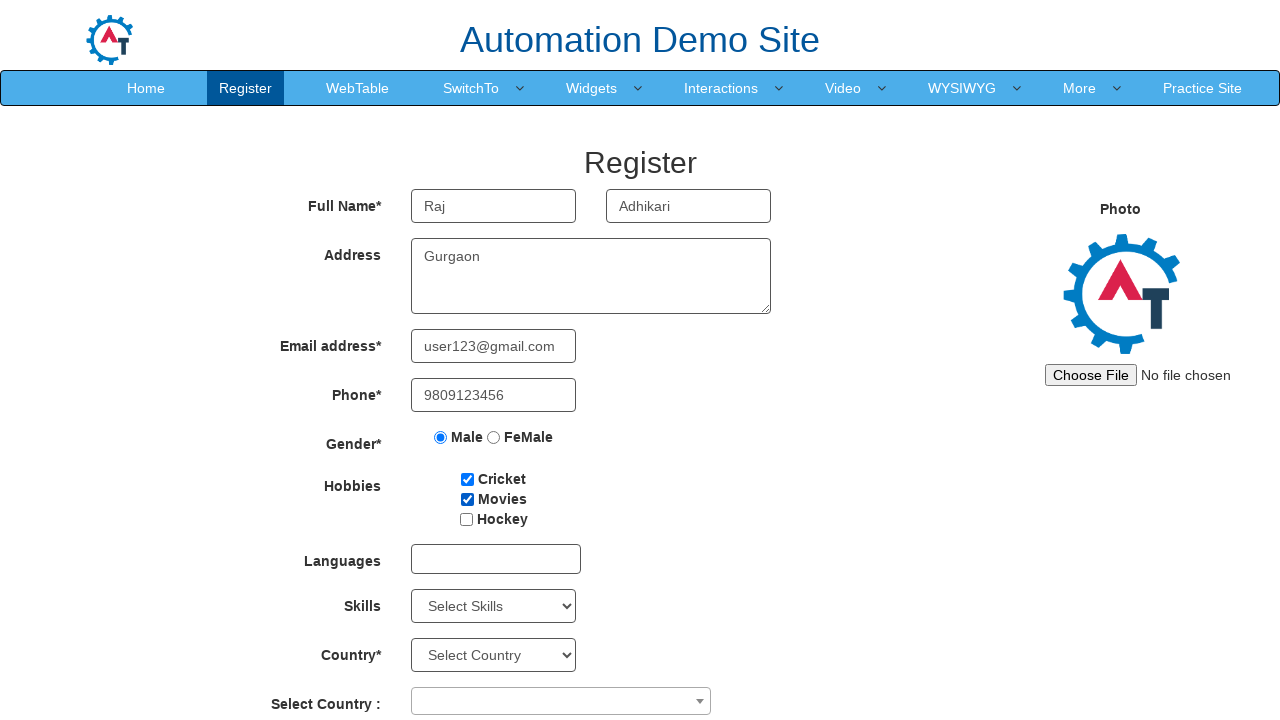

Selected skill option at index 6 from Skills dropdown on #Skills
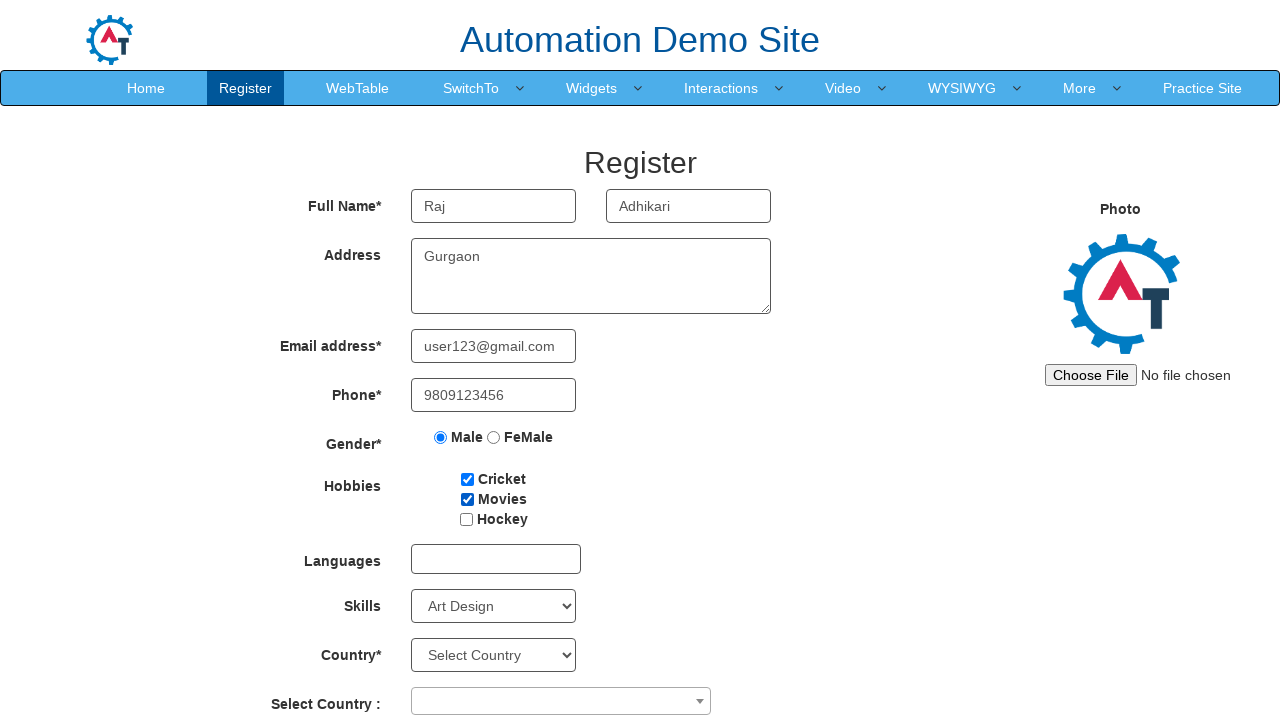

Footer link was visible and clicked at (690, 685) on xpath=/html/body/footer/div/div/div[2]/a[1]/span
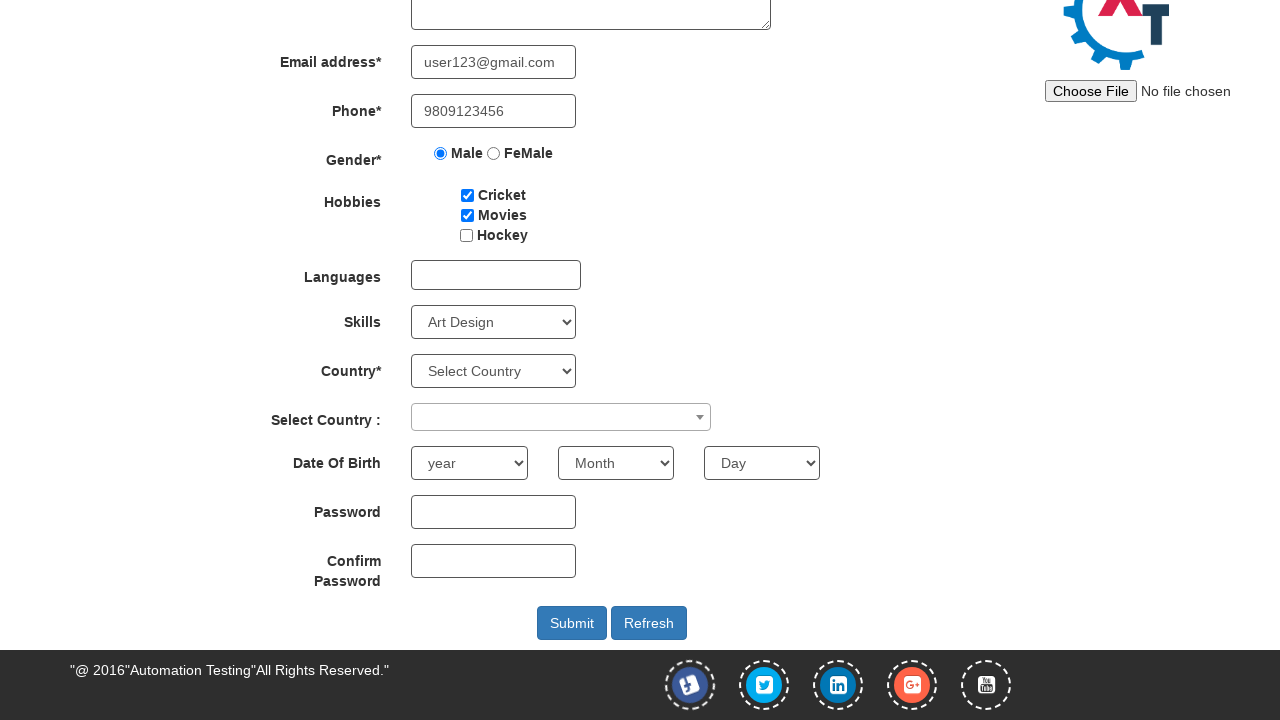

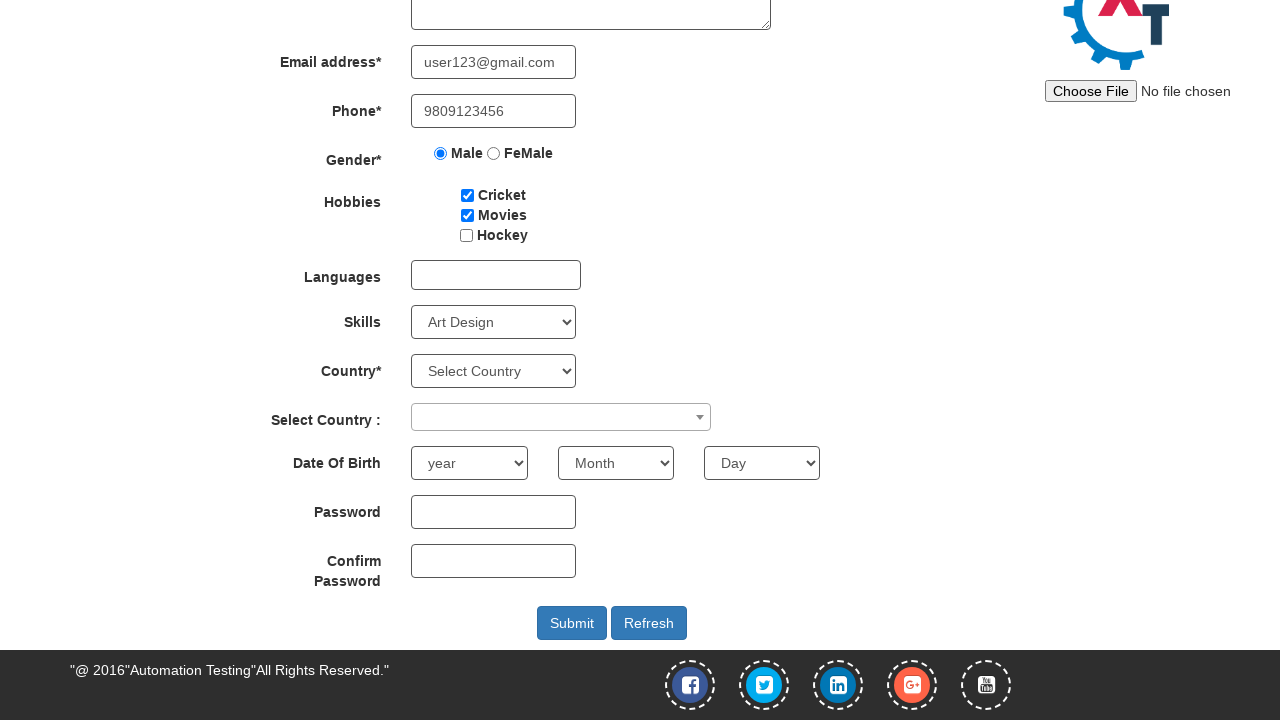